Tests the password reset functionality by clicking the forgot password link, filling out the reset form with name, email, and phone number, then submitting it

Starting URL: https://rahulshettyacademy.com/locatorspractice/

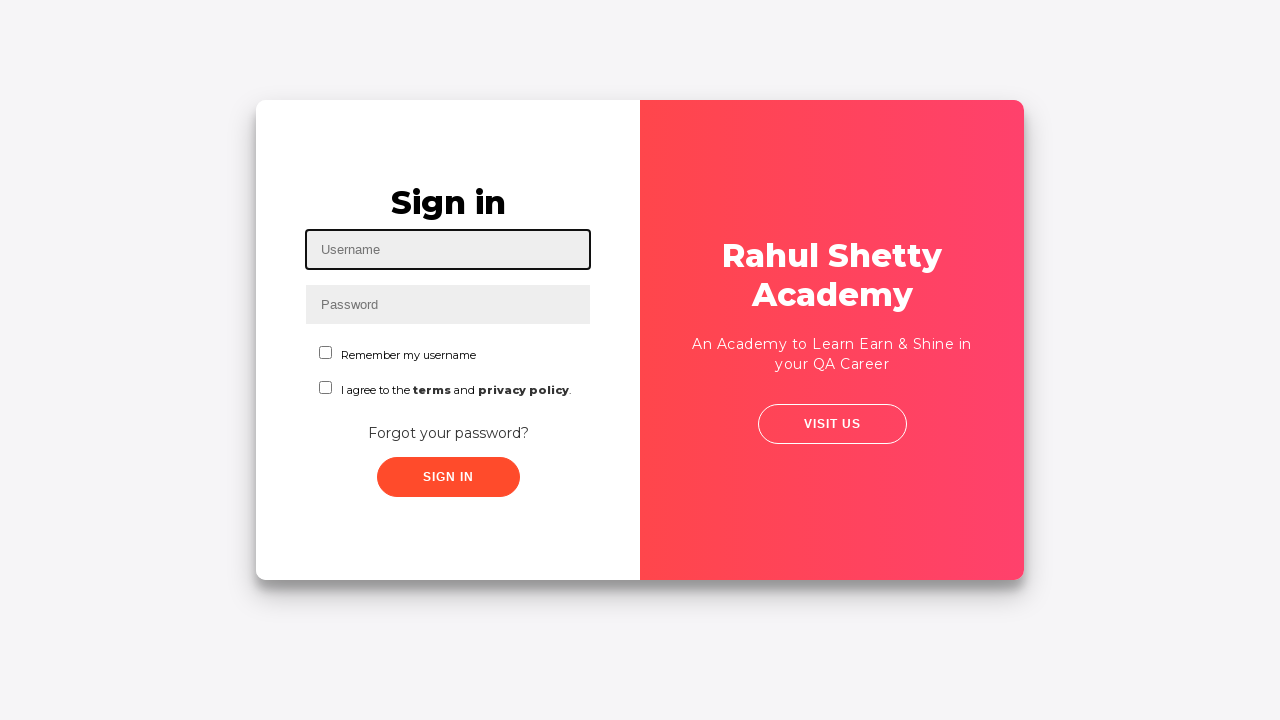

Clicked 'Forgot your password?' link at (448, 433) on a:has-text('Forgot your password?')
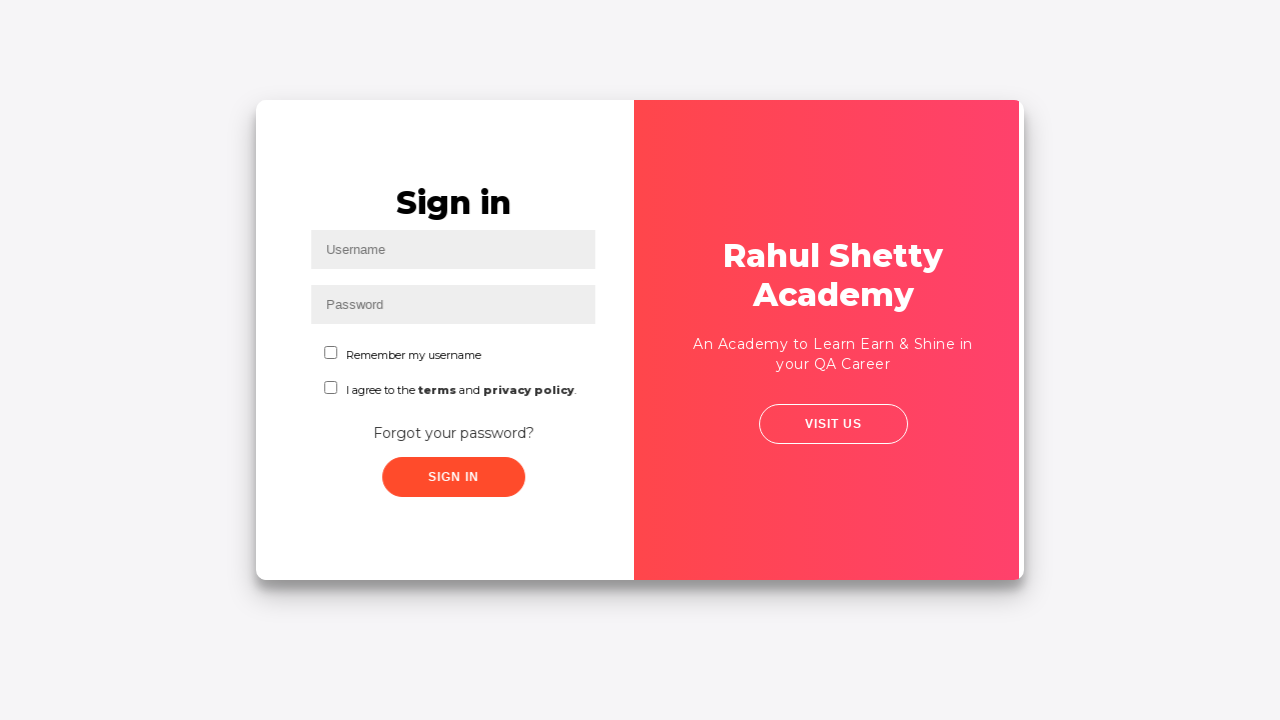

Waited 3 seconds for reset form to load
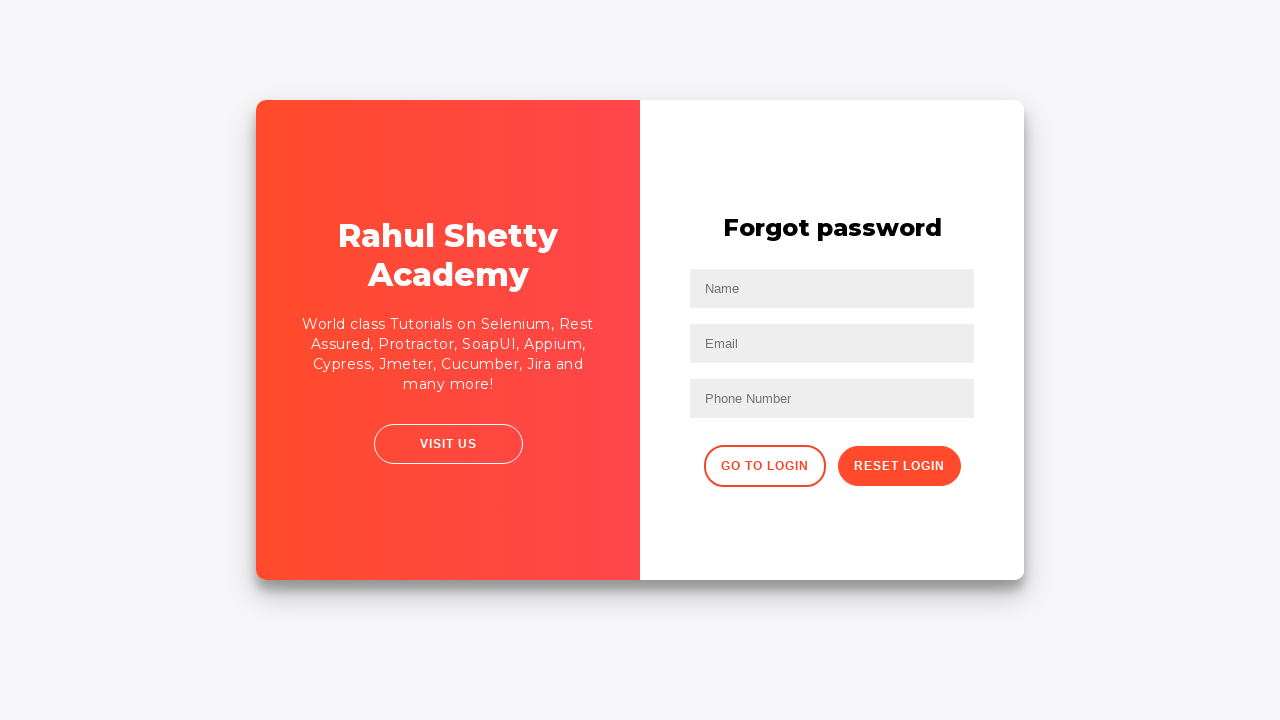

Filled Name field with 'John Smith' on input[placeholder='Name']
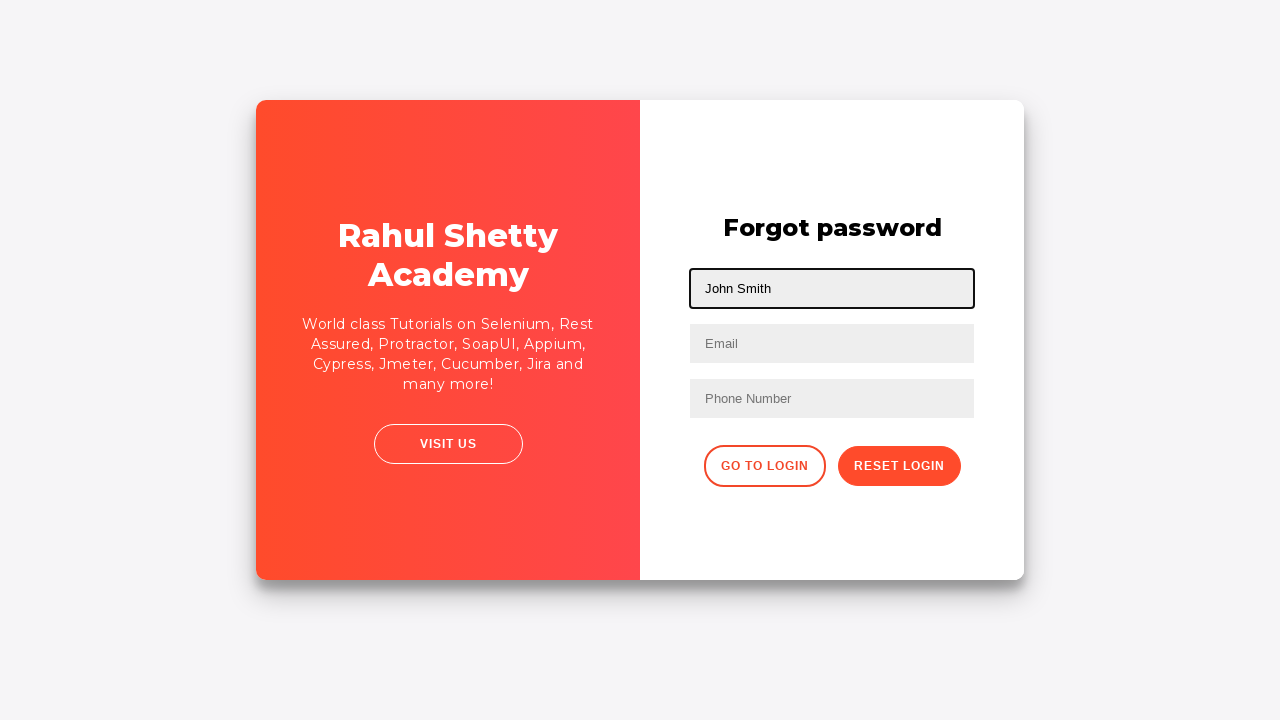

Filled Email field with 'testuser@example.com' on input[placeholder='Email']
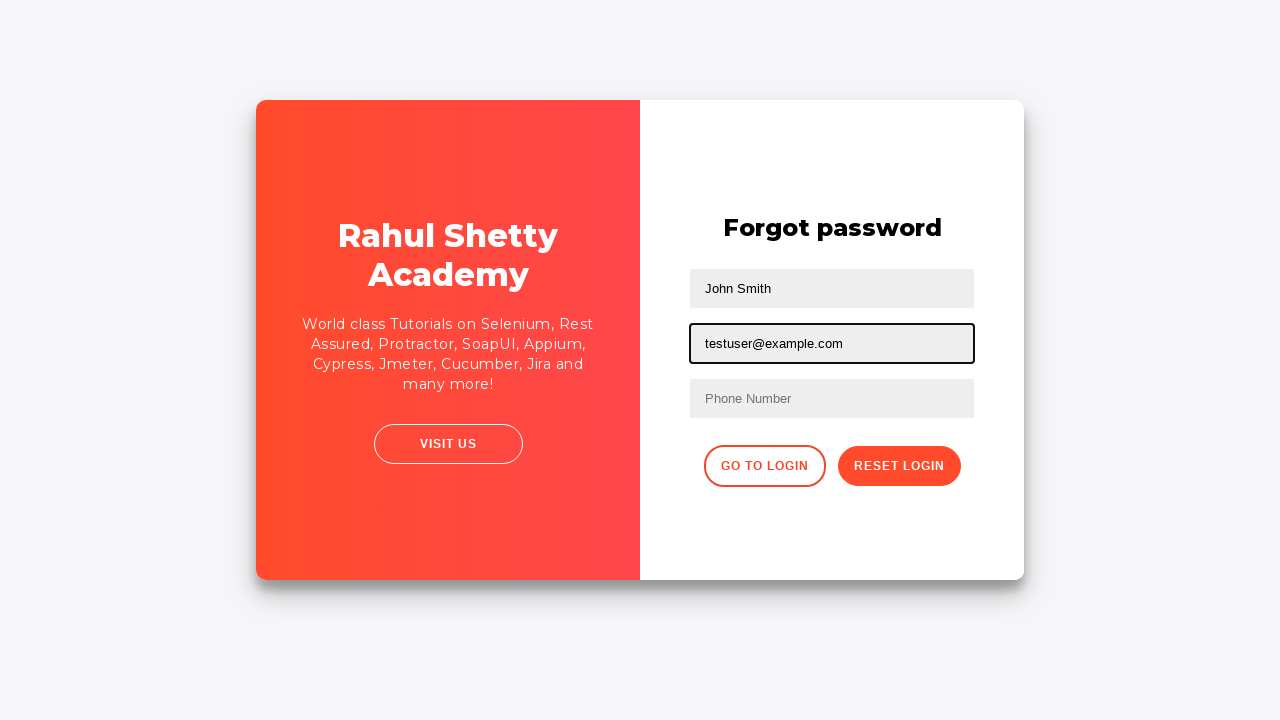

Cleared Email field on input[placeholder='Email']
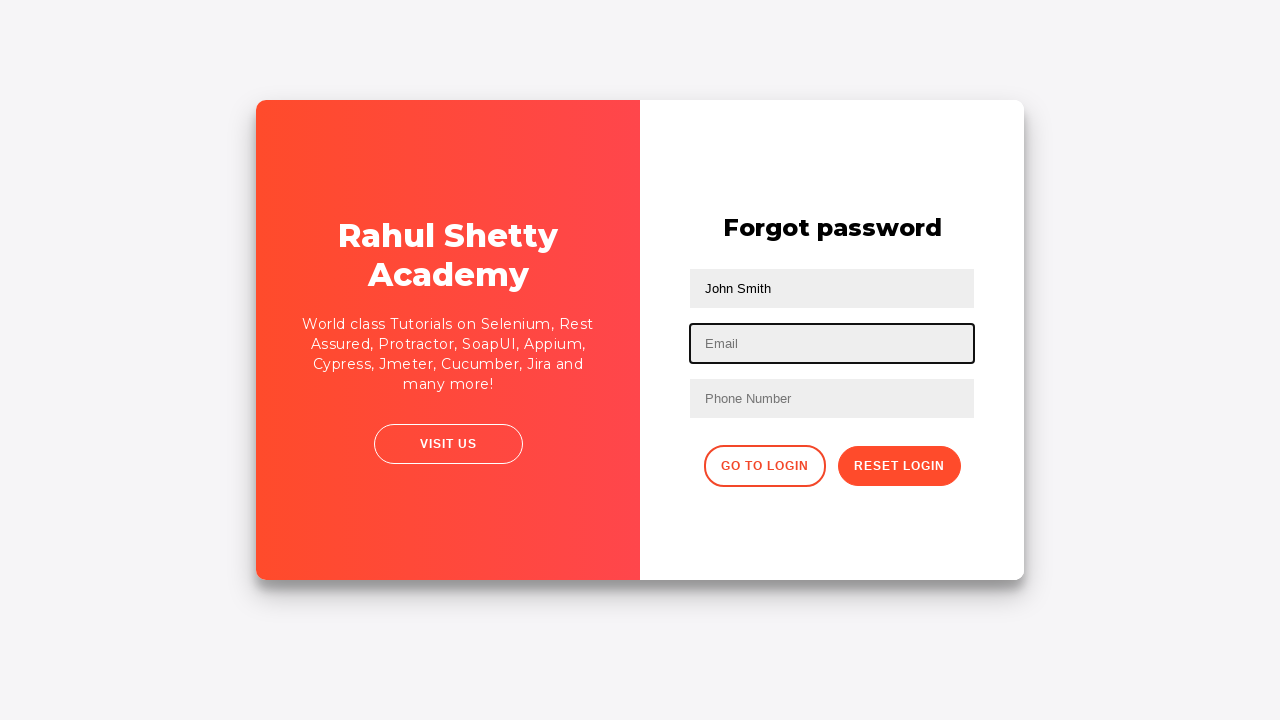

Filled Email field with 'john.smith@example.com' on input[placeholder='Email']
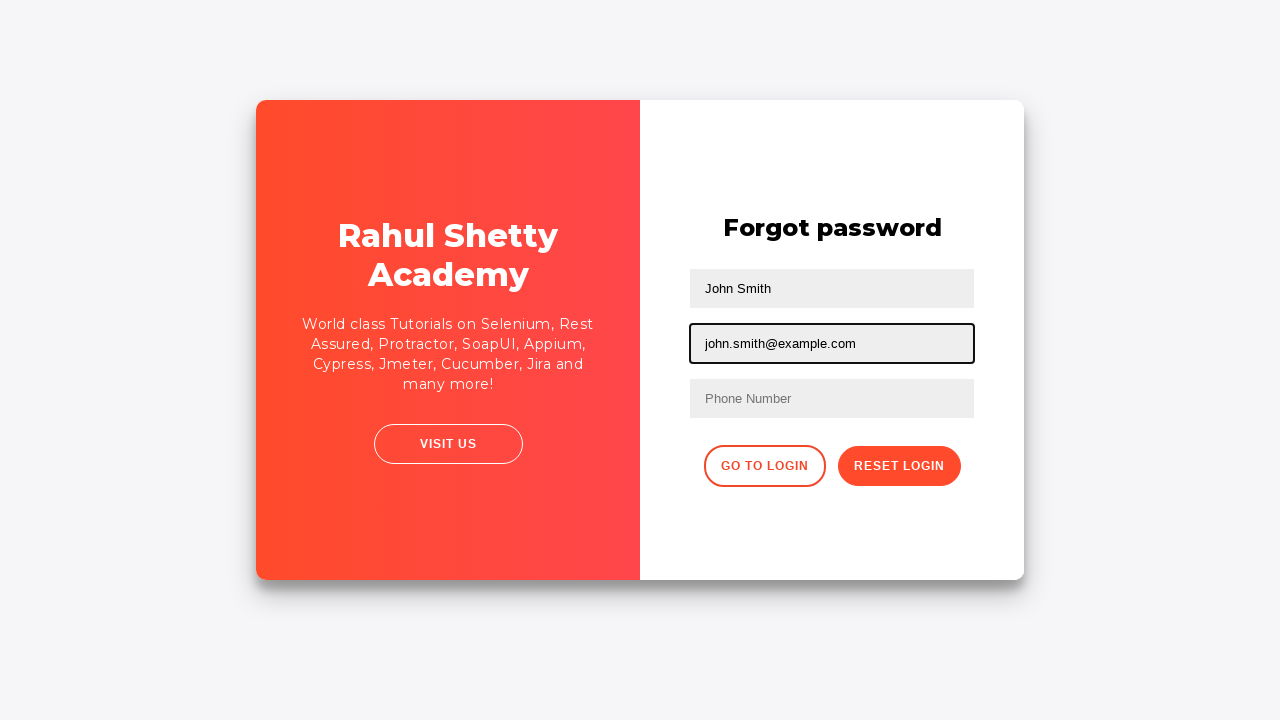

Filled Phone Number field with '9876543210' on //form/input[3]
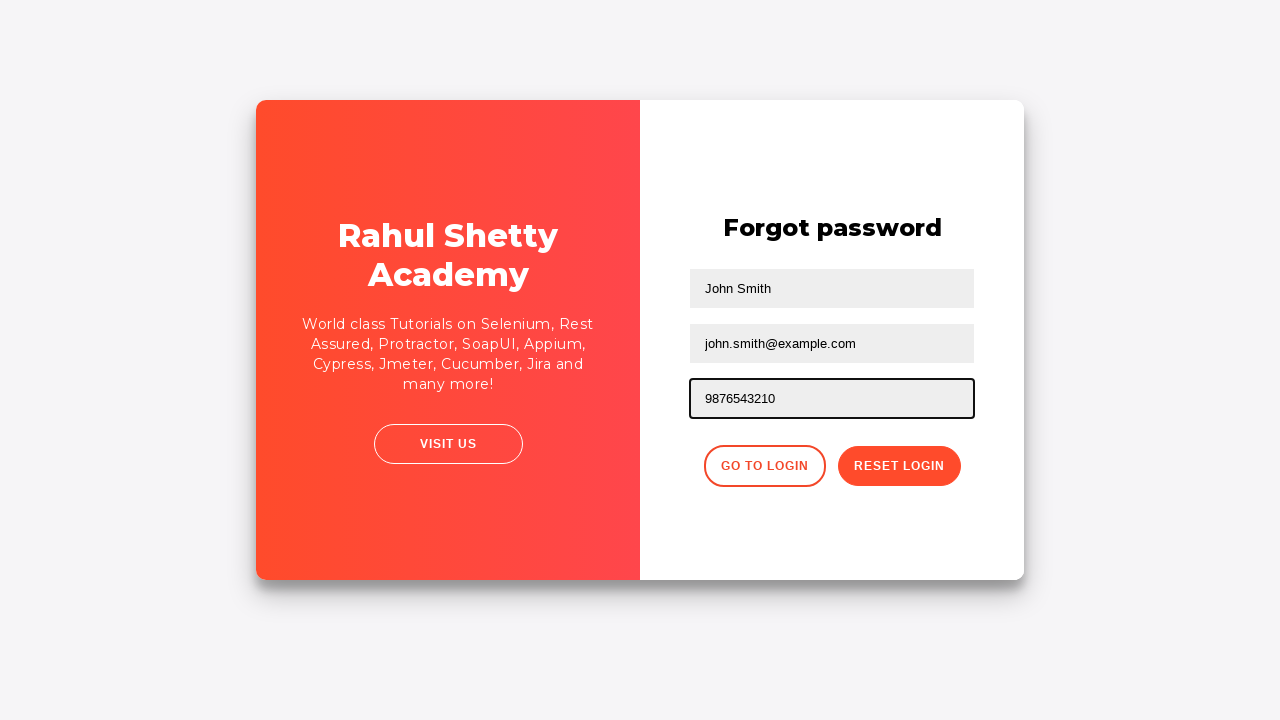

Clicked reset password button at (899, 466) on .reset-pwd-btn
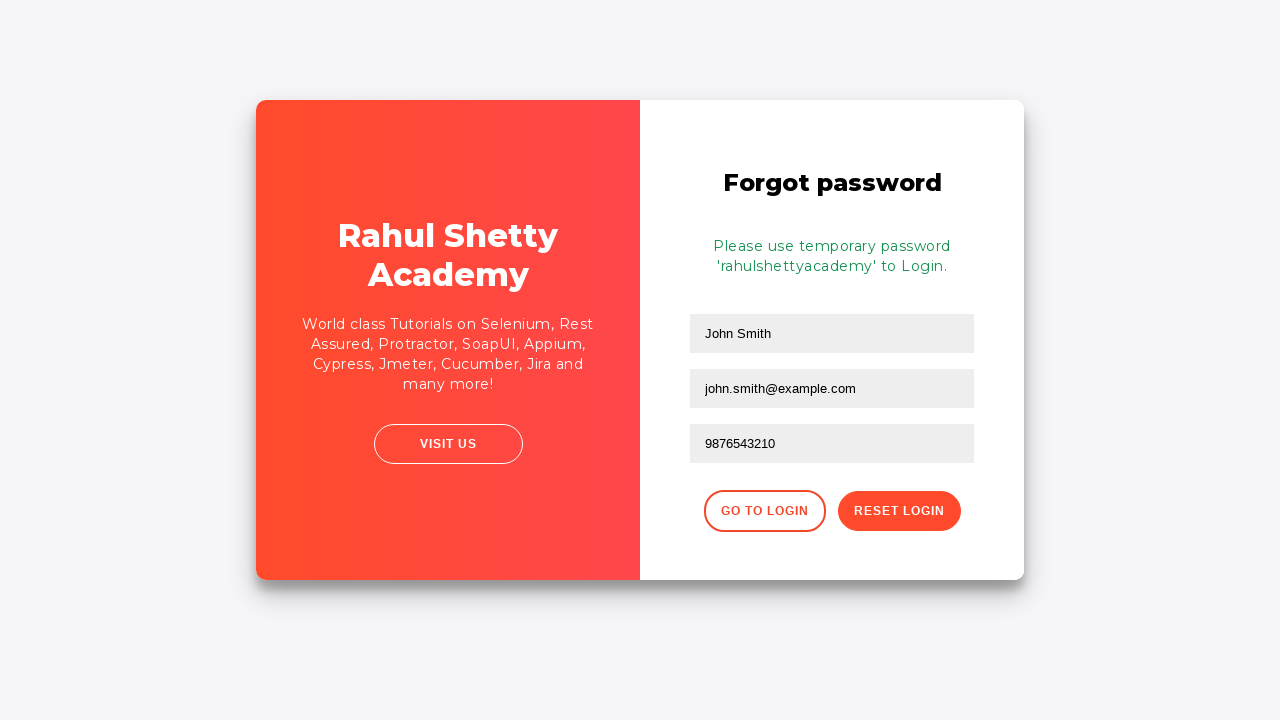

Password reset confirmation message appeared
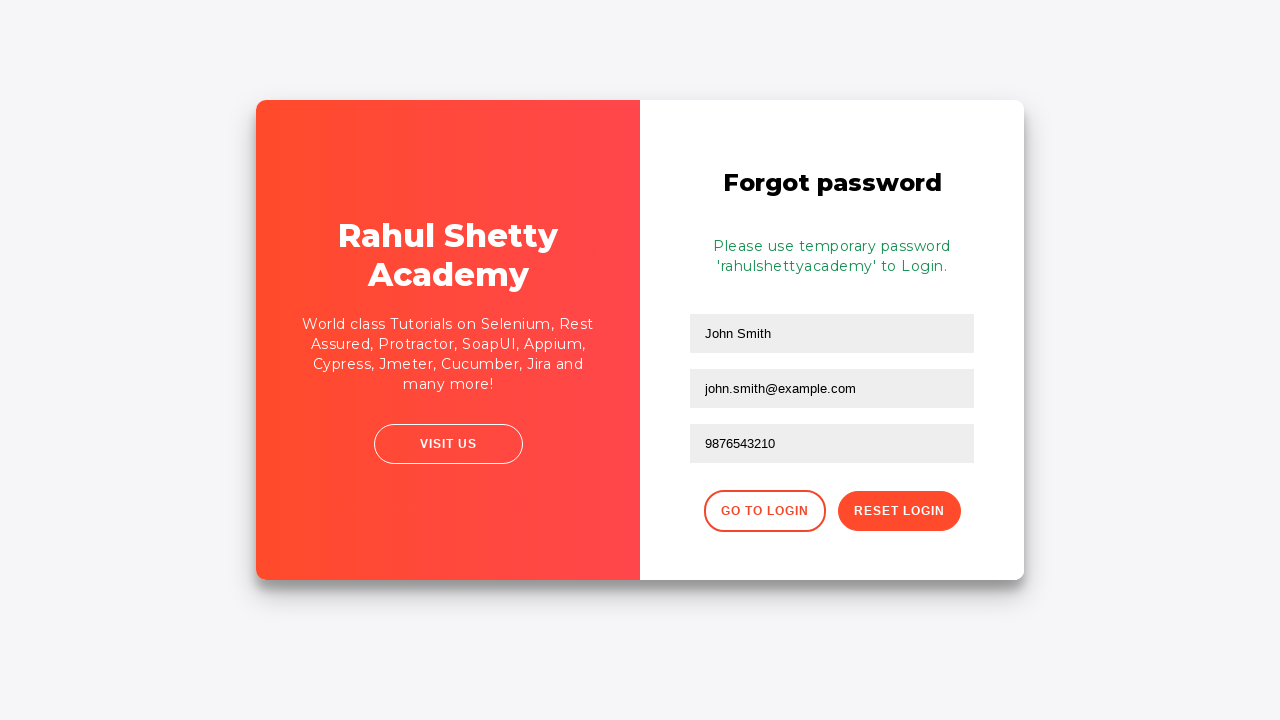

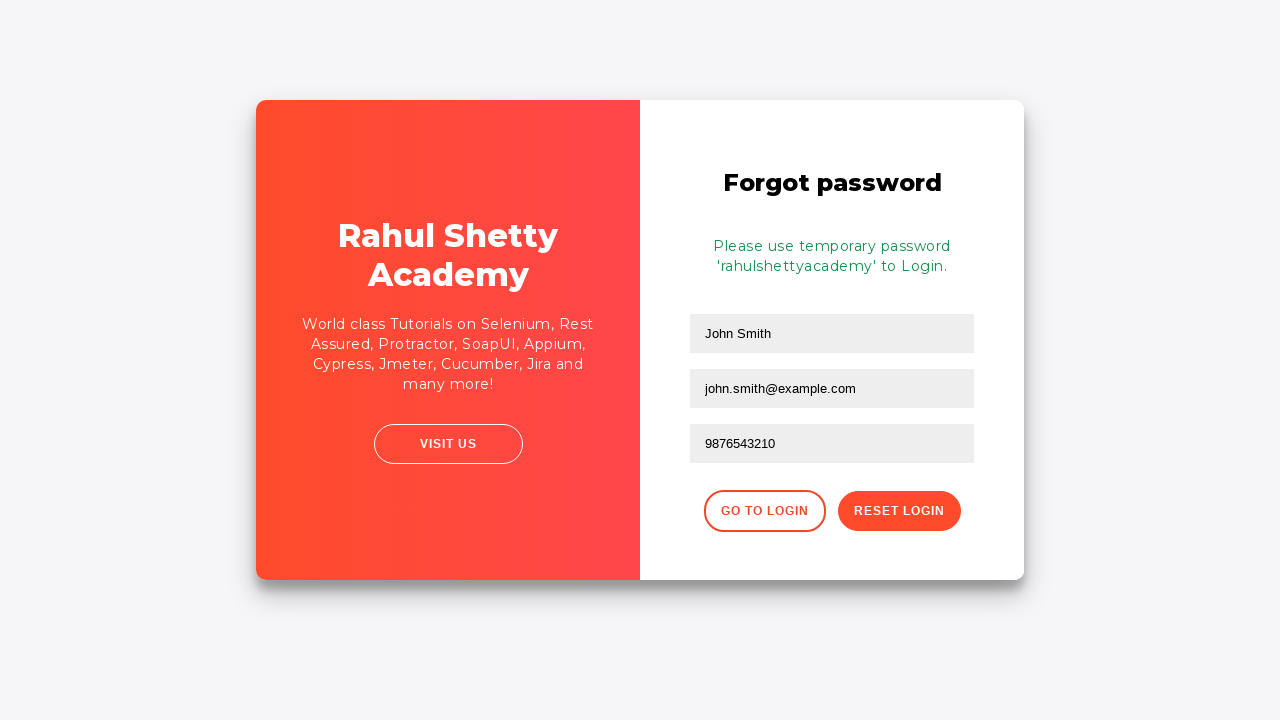